Tests login form validation when password is missing by entering username, clearing password field, clicking login, and verifying the "Password is required" error message appears

Starting URL: https://www.saucedemo.com/

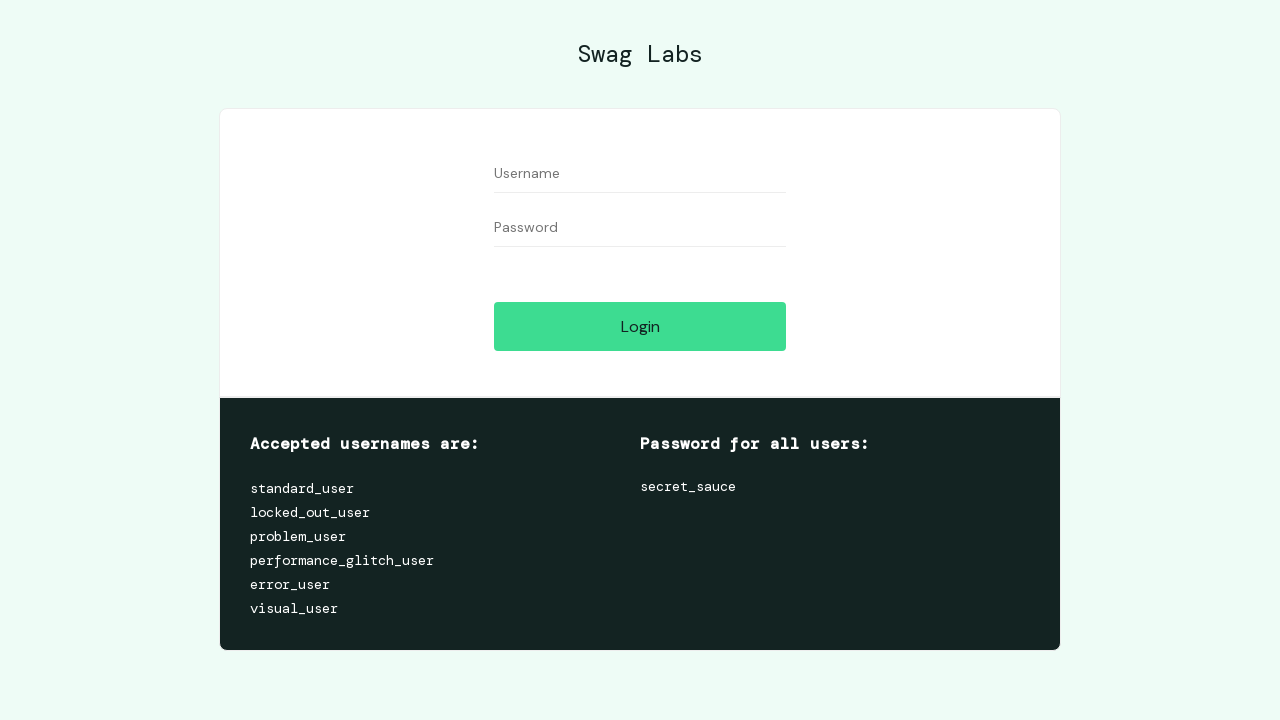

Filled username field with 'standard_user' on //input[@id='user-name']
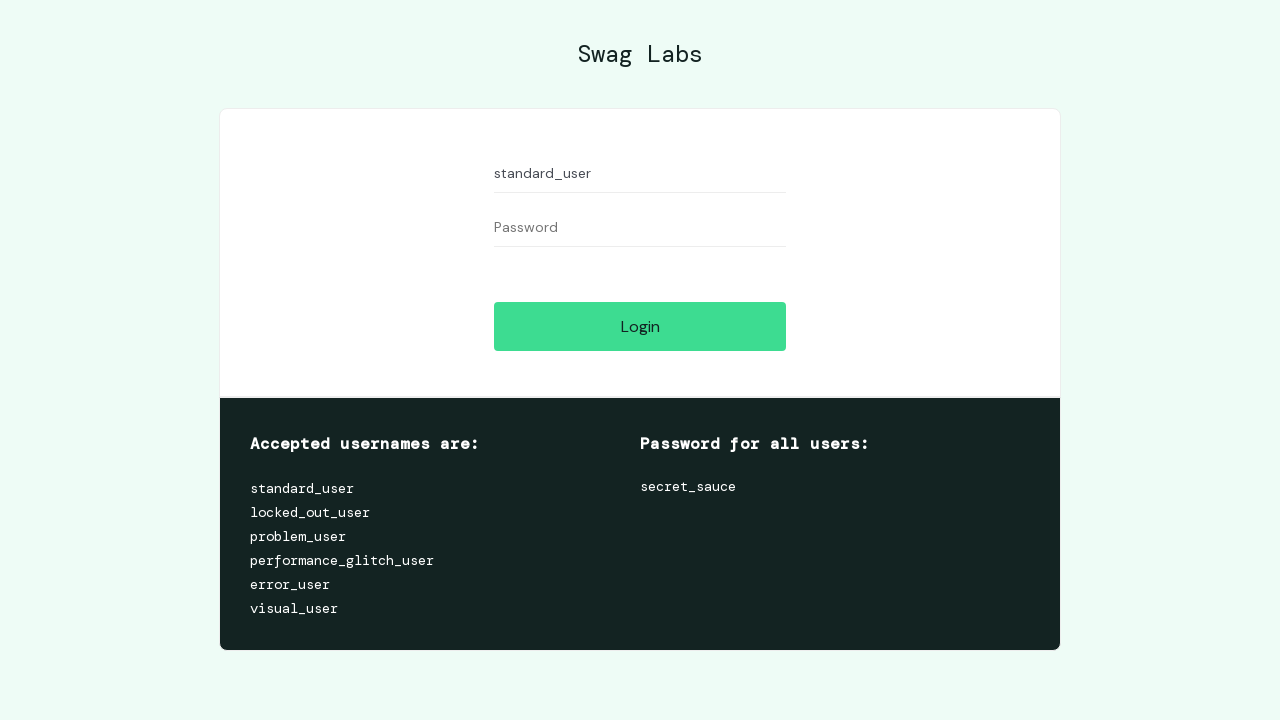

Filled password field with 'somepassword' on //input[@id='password']
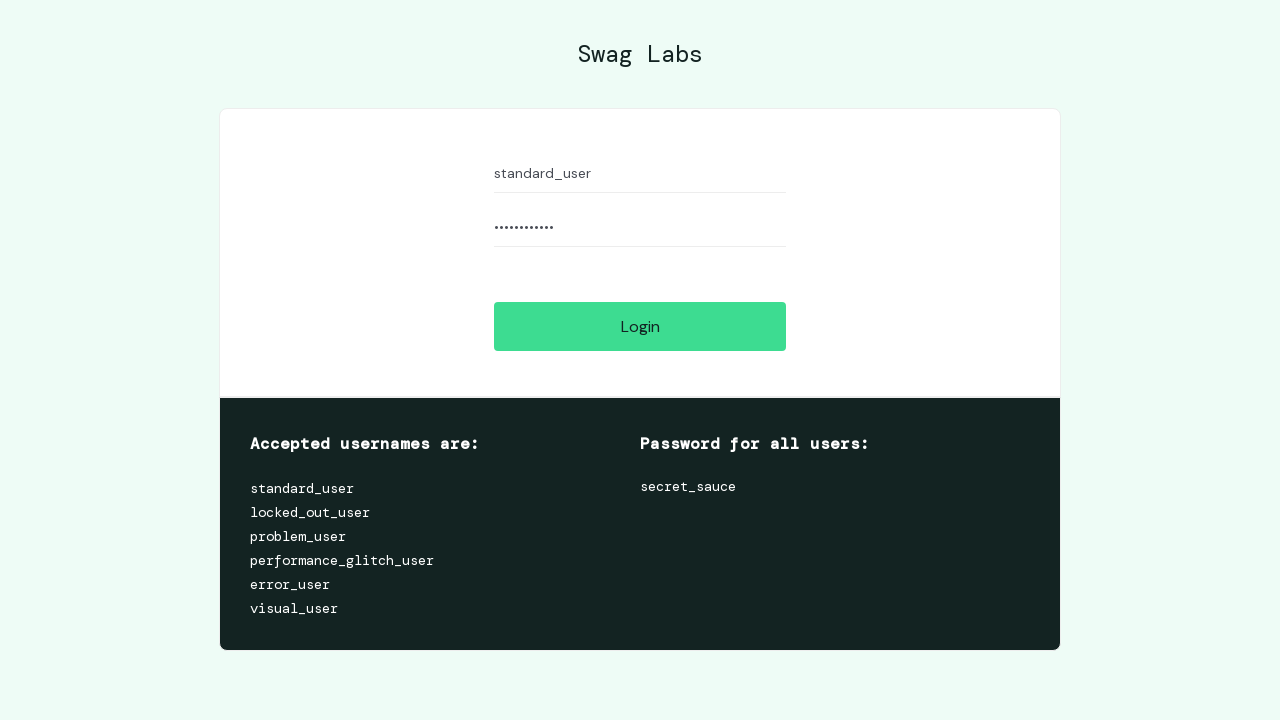

Cleared password field to test validation on //input[@id='password']
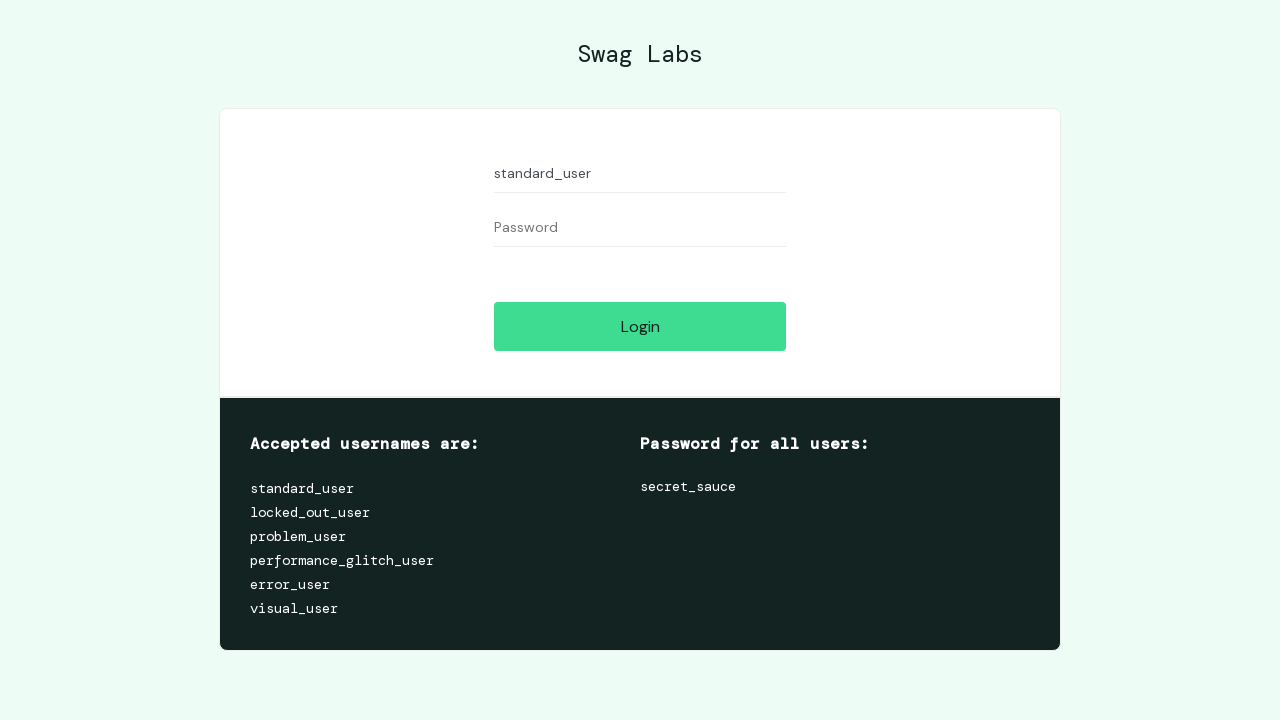

Clicked login button at (640, 326) on xpath=//input[@id='login-button']
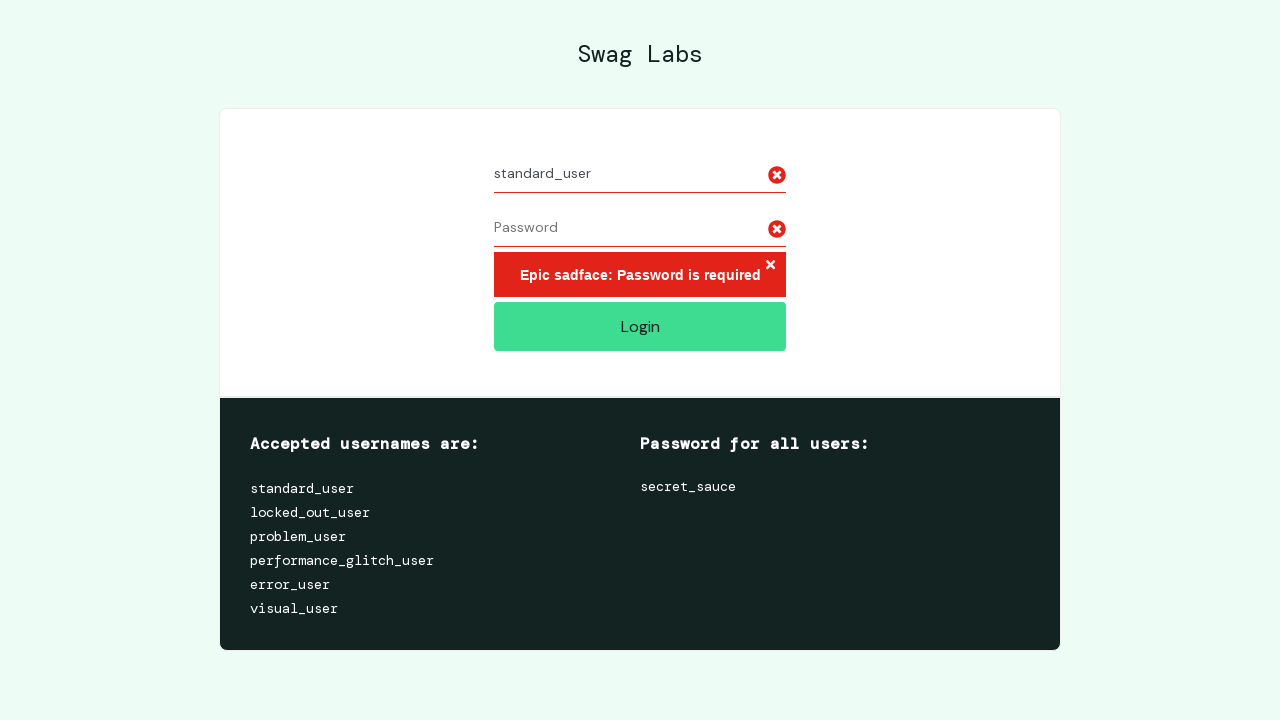

Error message appeared on login page
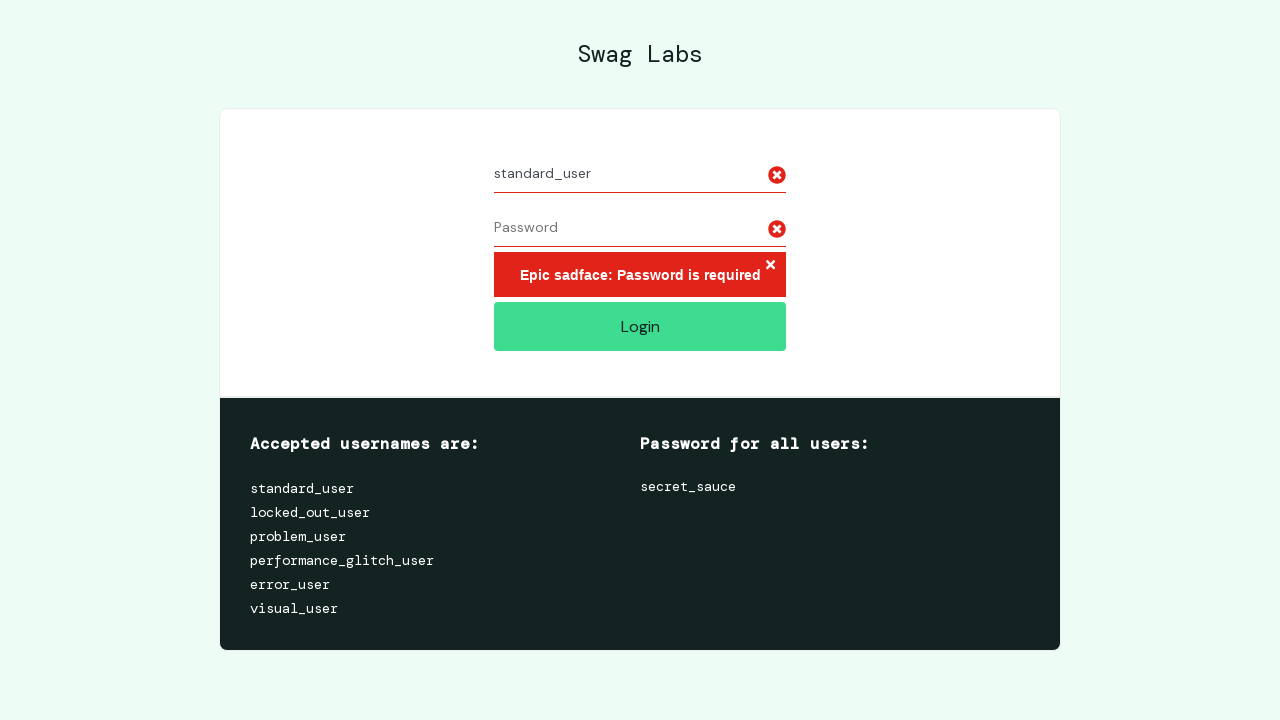

Retrieved error message text content
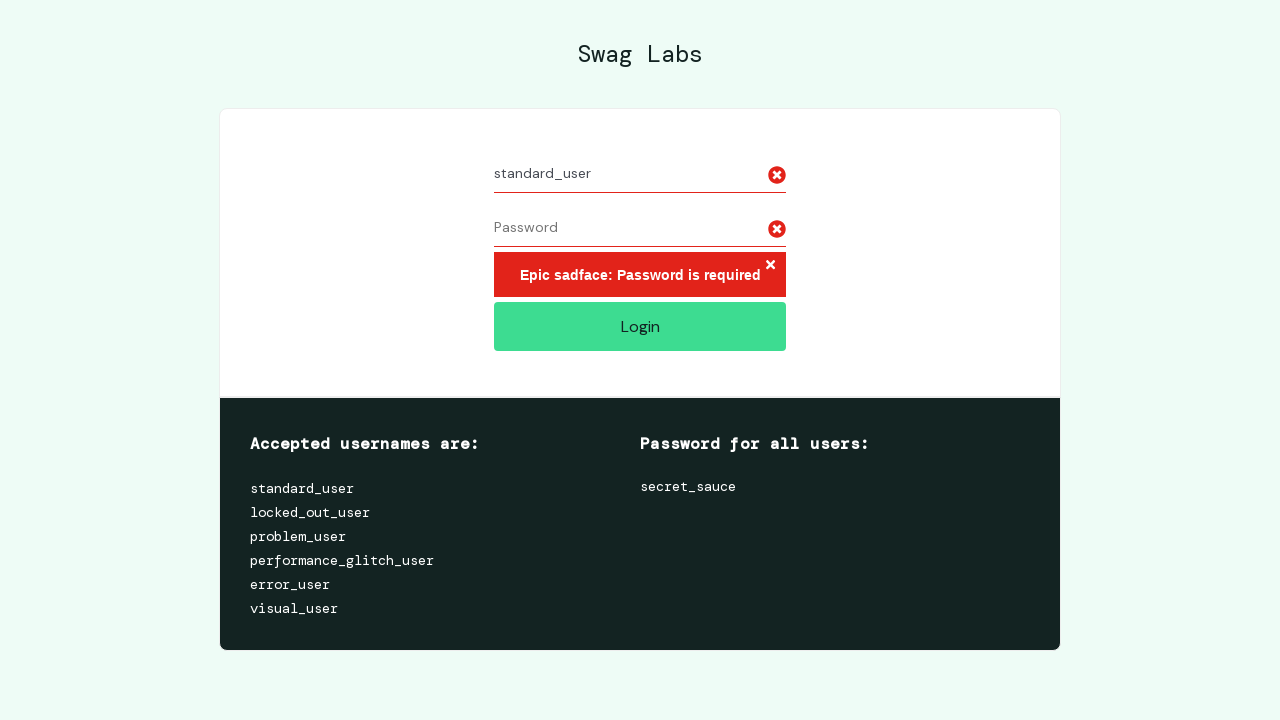

Verified 'Password is required' error message is displayed
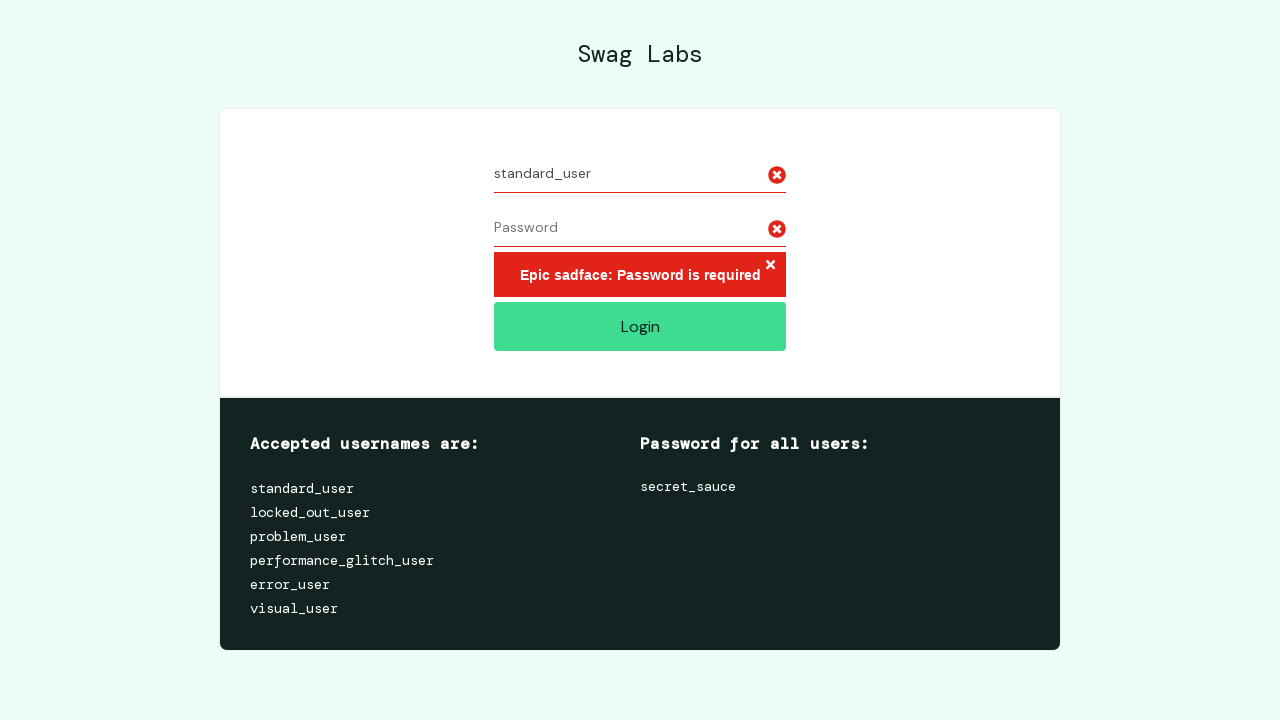

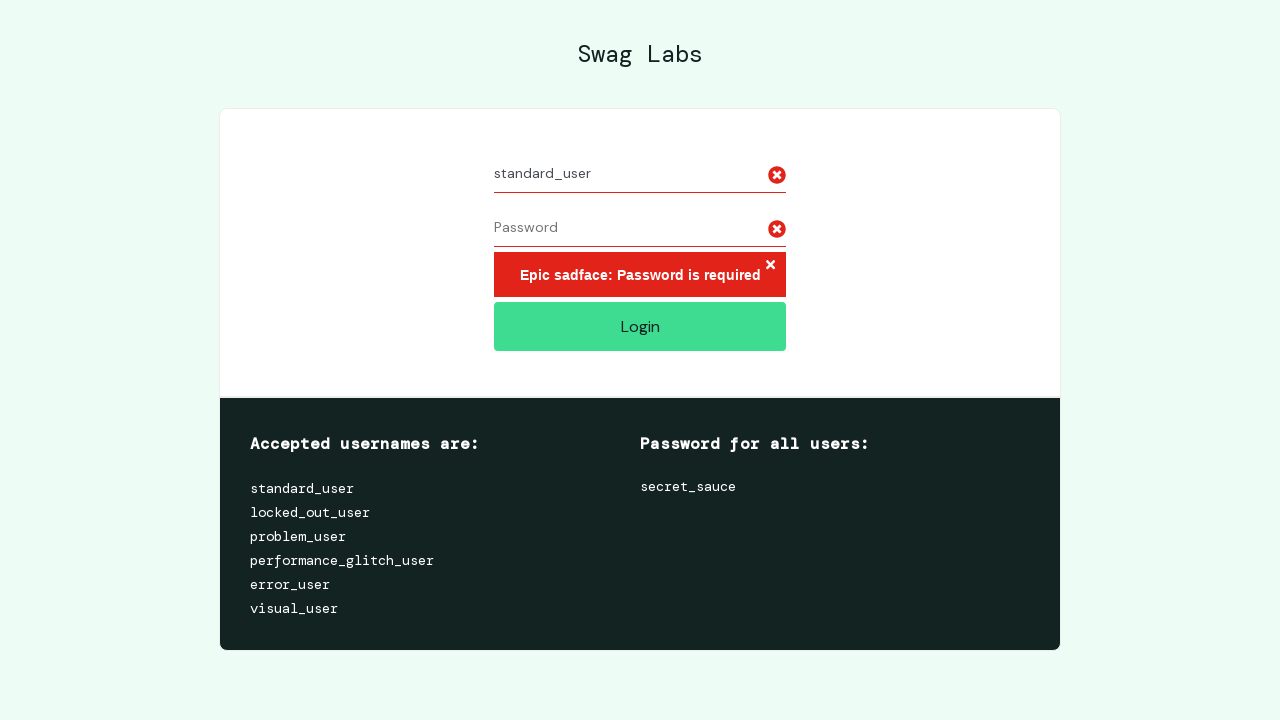